Tests various JavaScript alert interactions including accepting an alert, dismissing an alert, and entering text into a prompt alert on a practice page

Starting URL: https://www.leafground.com/alert.xhtml

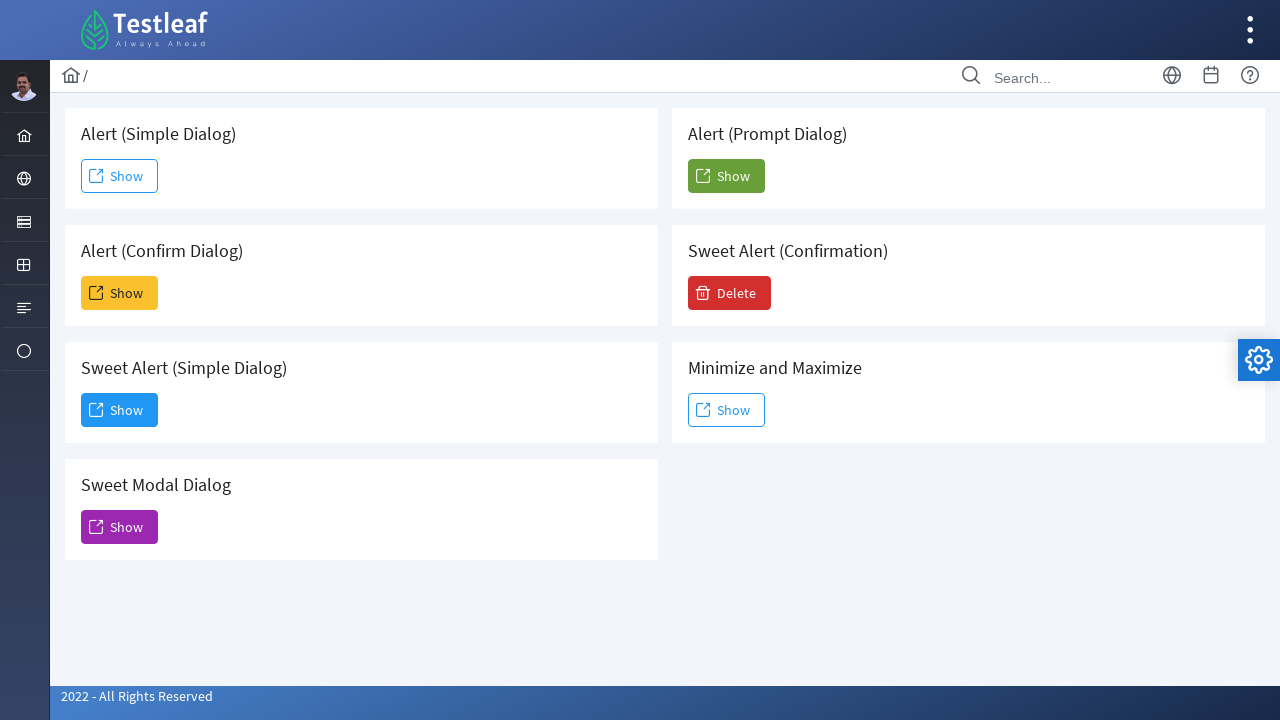

Clicked first 'Show' button to trigger simple alert at (120, 176) on (//span[text()='Show'])[1]
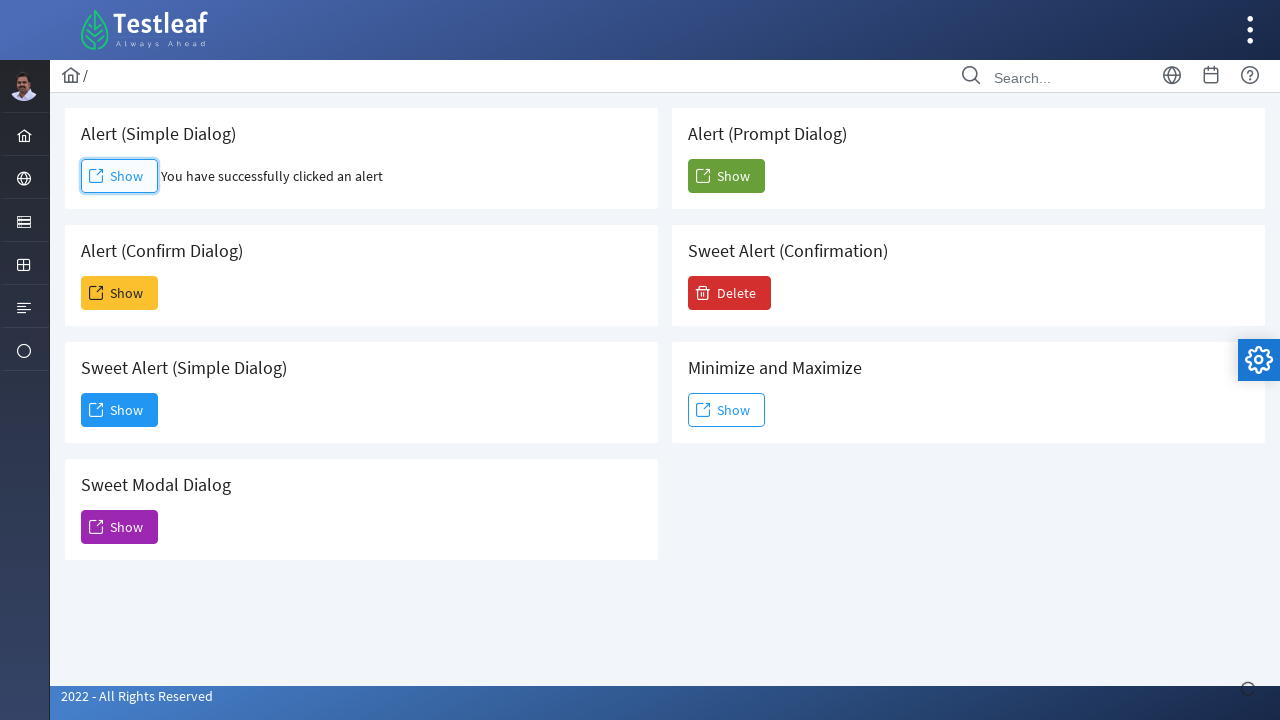

Set up dialog handler to accept alert
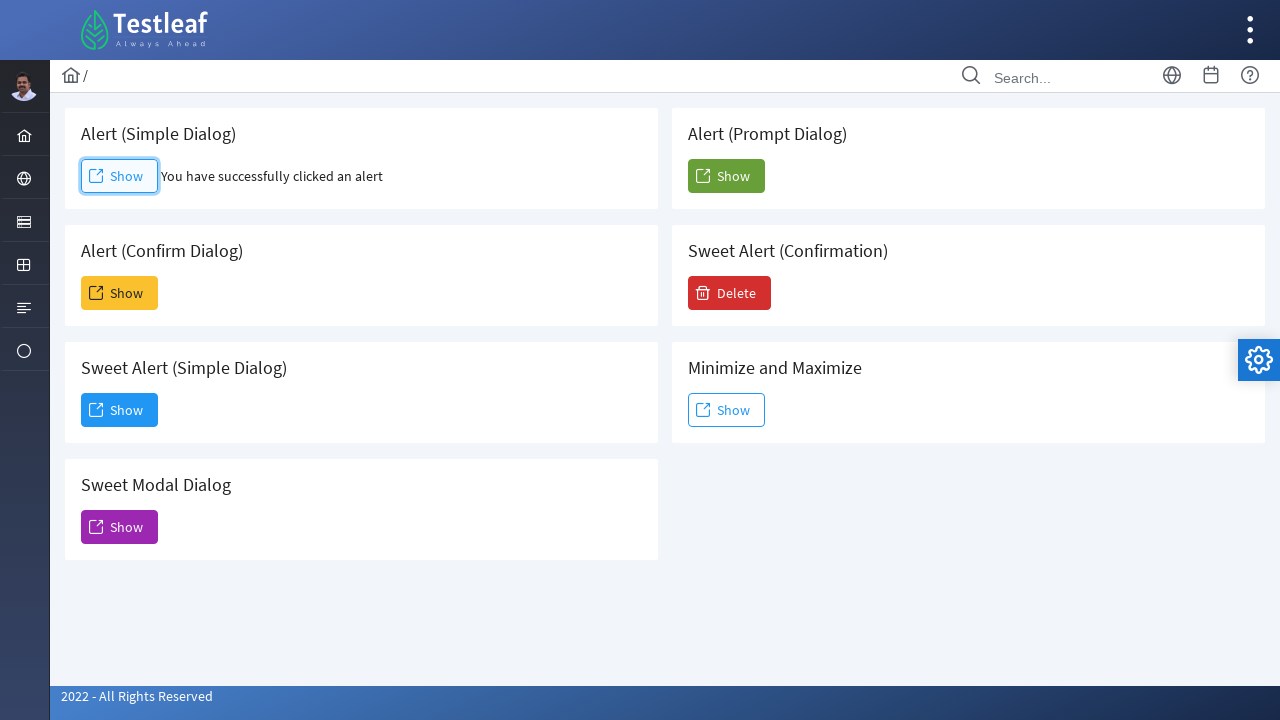

Waited for alert to be processed
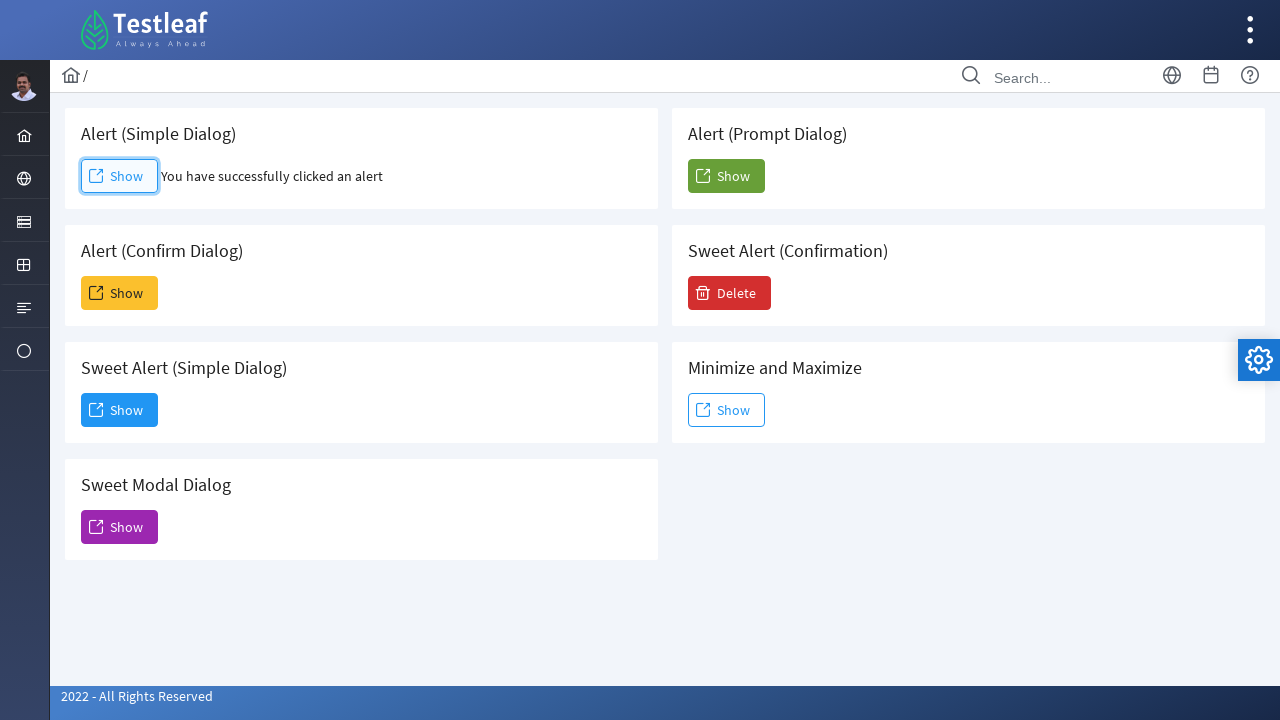

Clicked second 'Show' button to trigger confirm alert at (120, 293) on (//span[text()='Show'])[2]
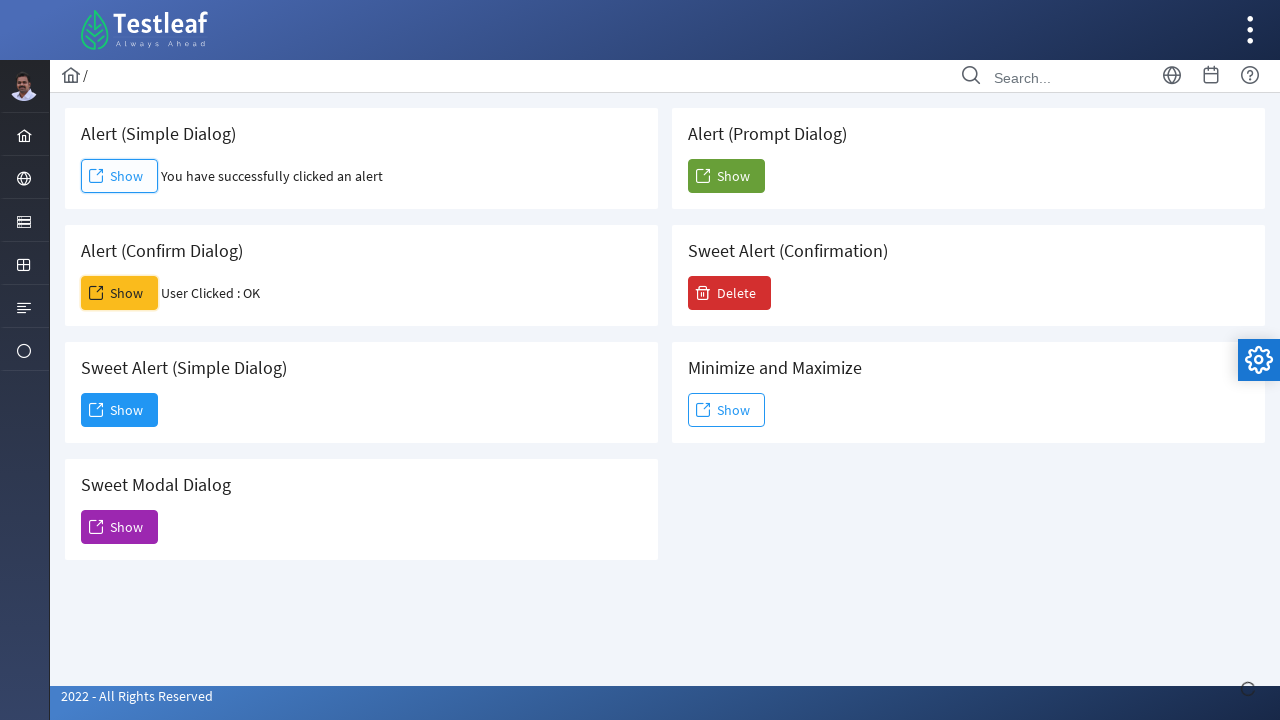

Set up dialog handler to dismiss confirm dialog
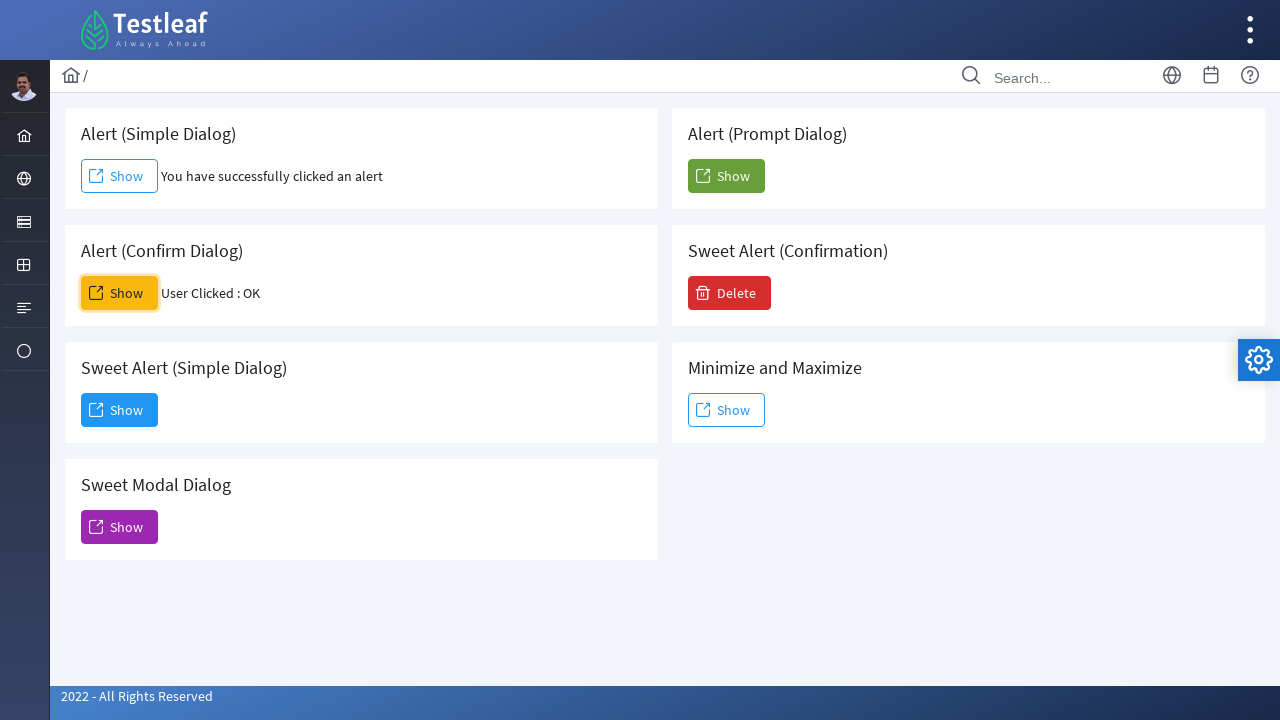

Waited for confirm dialog to be processed
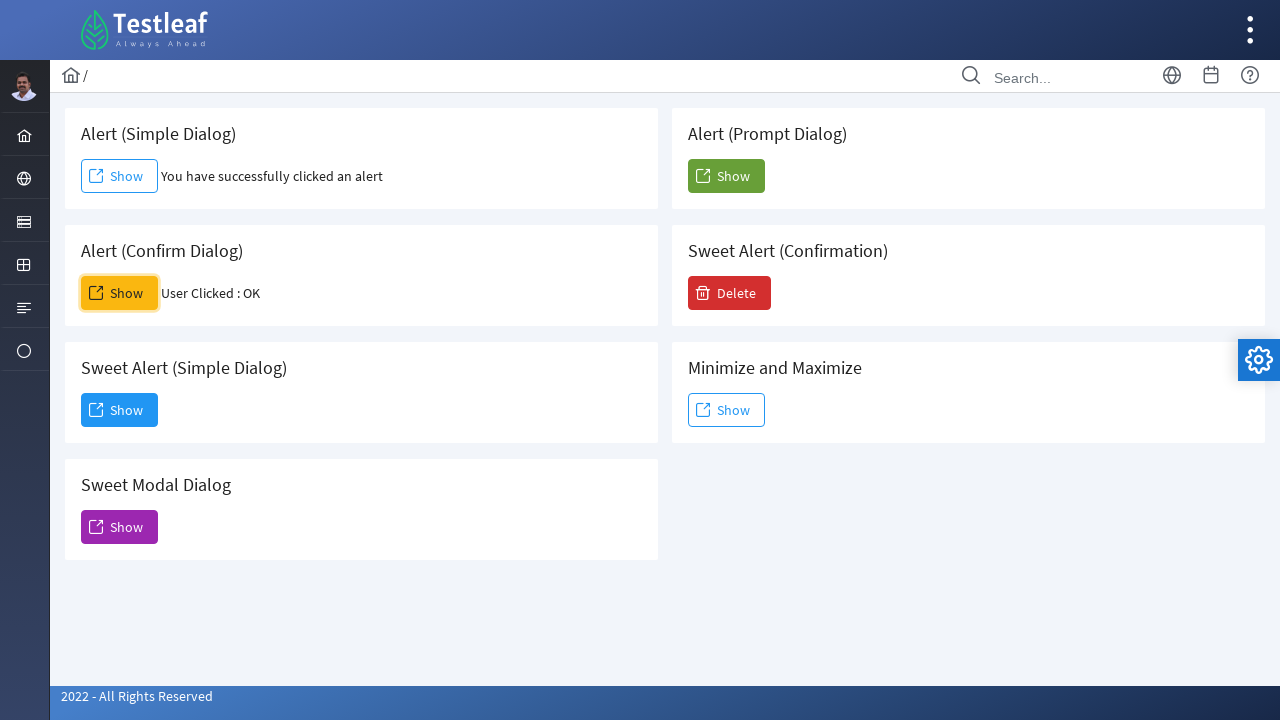

Set up dialog handler to accept prompt with text 'merlin jervice'
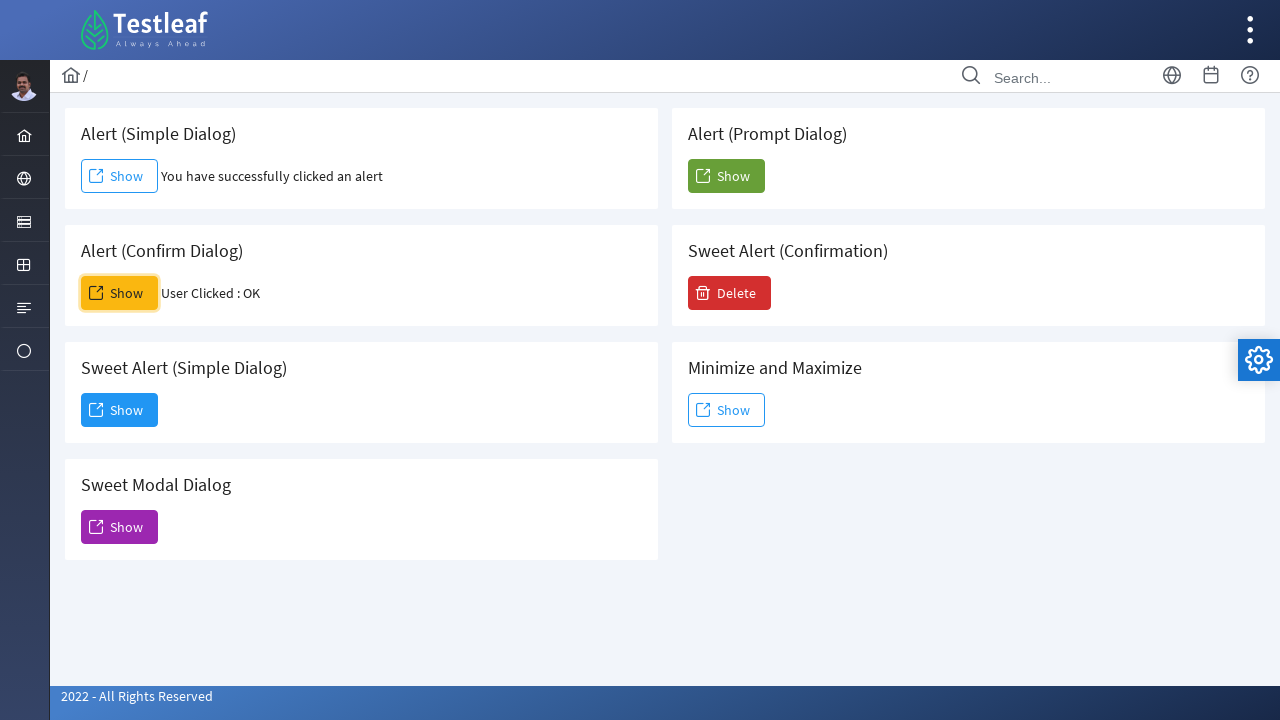

Clicked fifth 'Show' button to trigger prompt alert at (726, 176) on (//span[text()='Show'])[5]
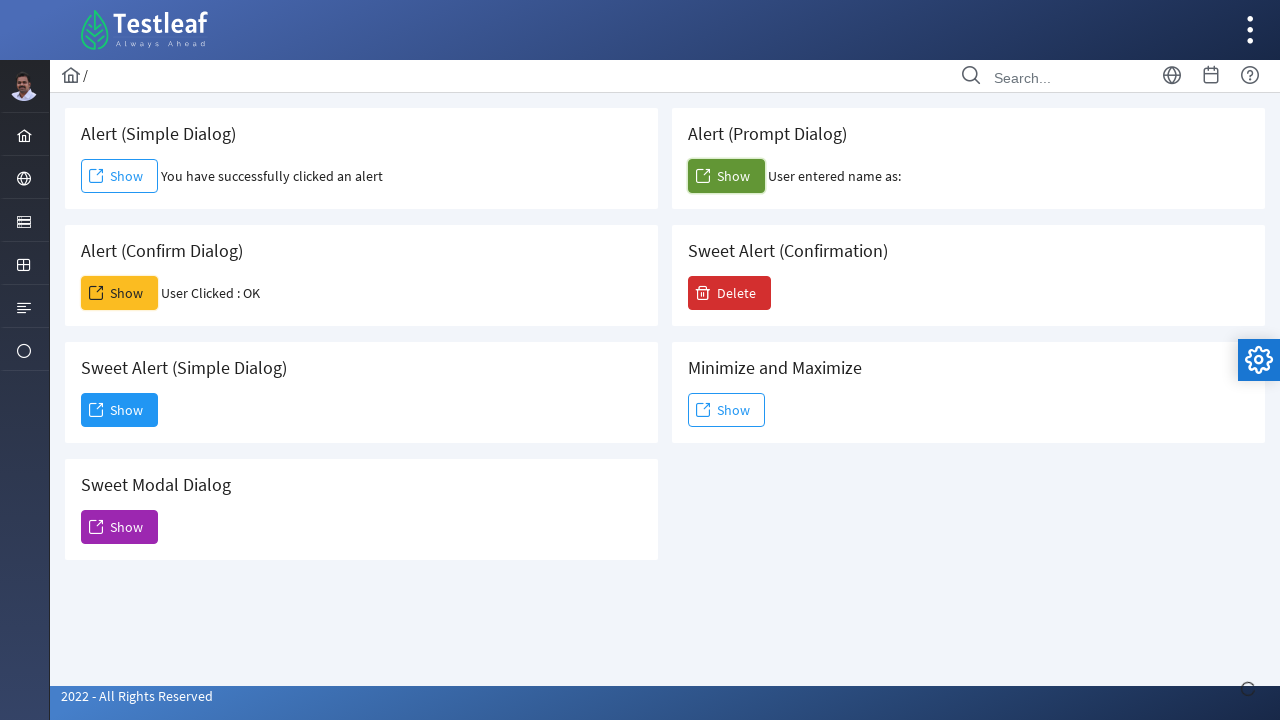

Waited for prompt dialog to be processed
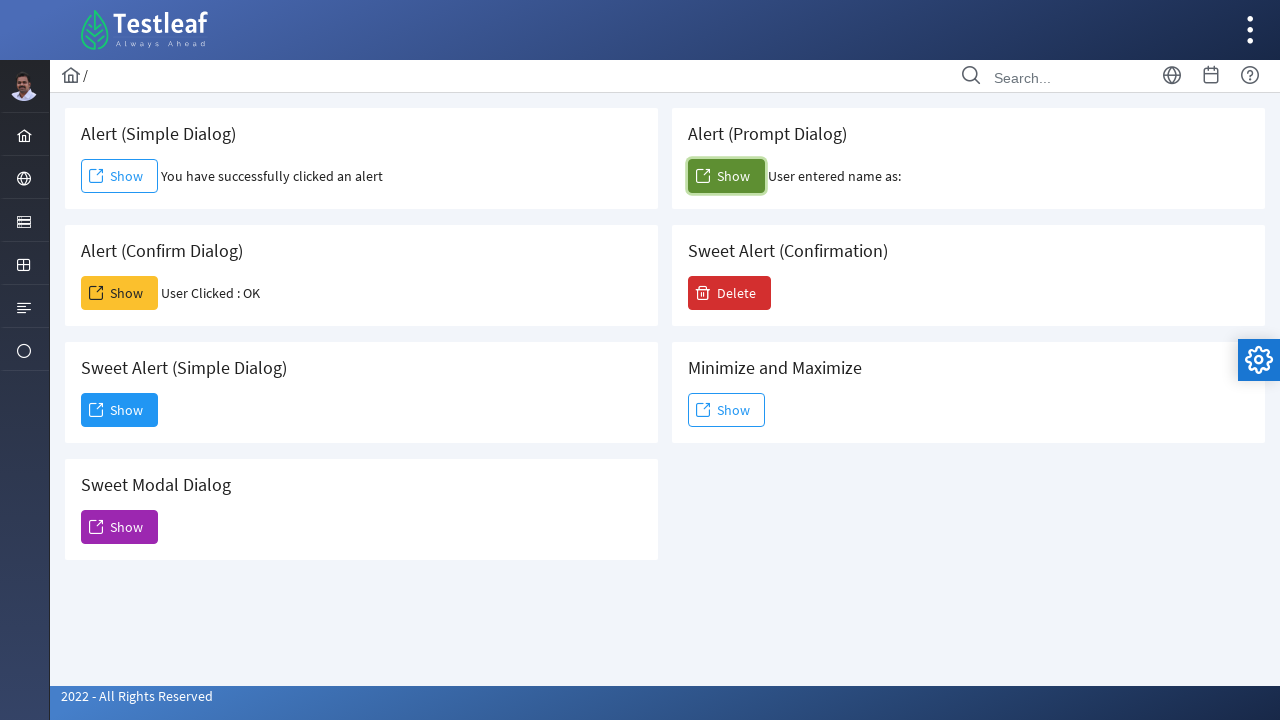

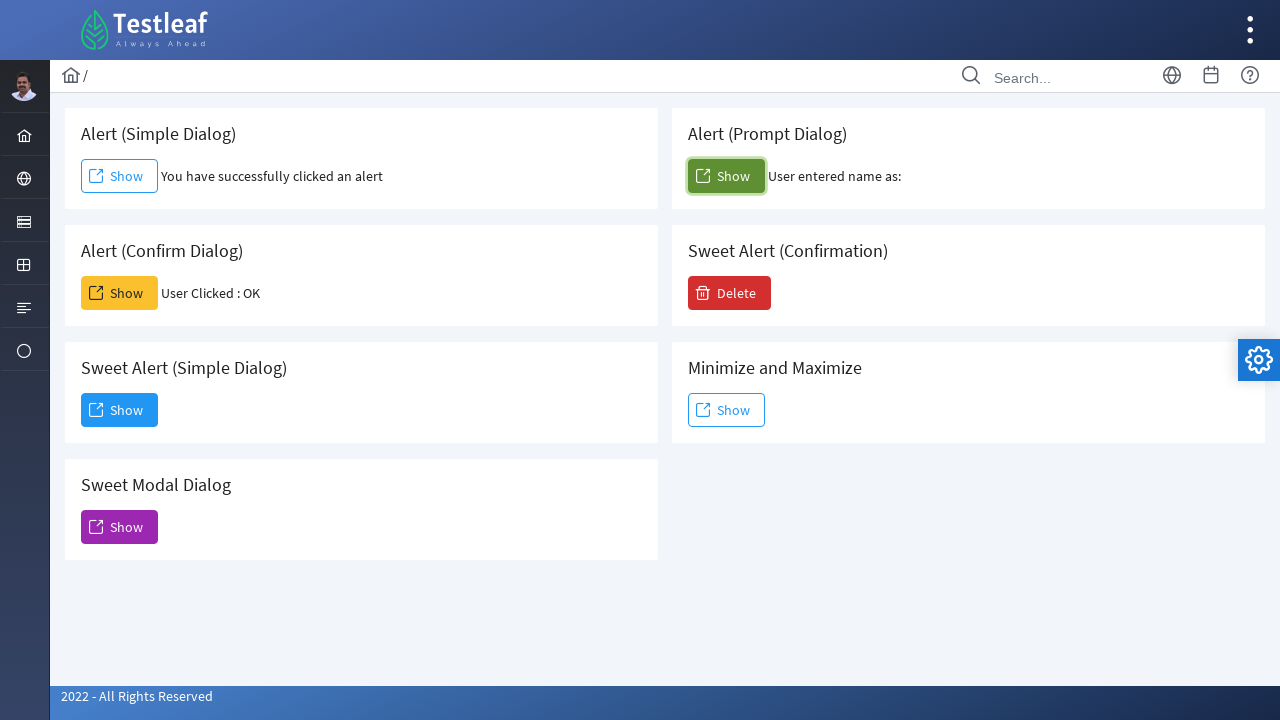